Navigates to Toutiao news website and waits for the page to load completely

Starting URL: https://www.toutiao.com

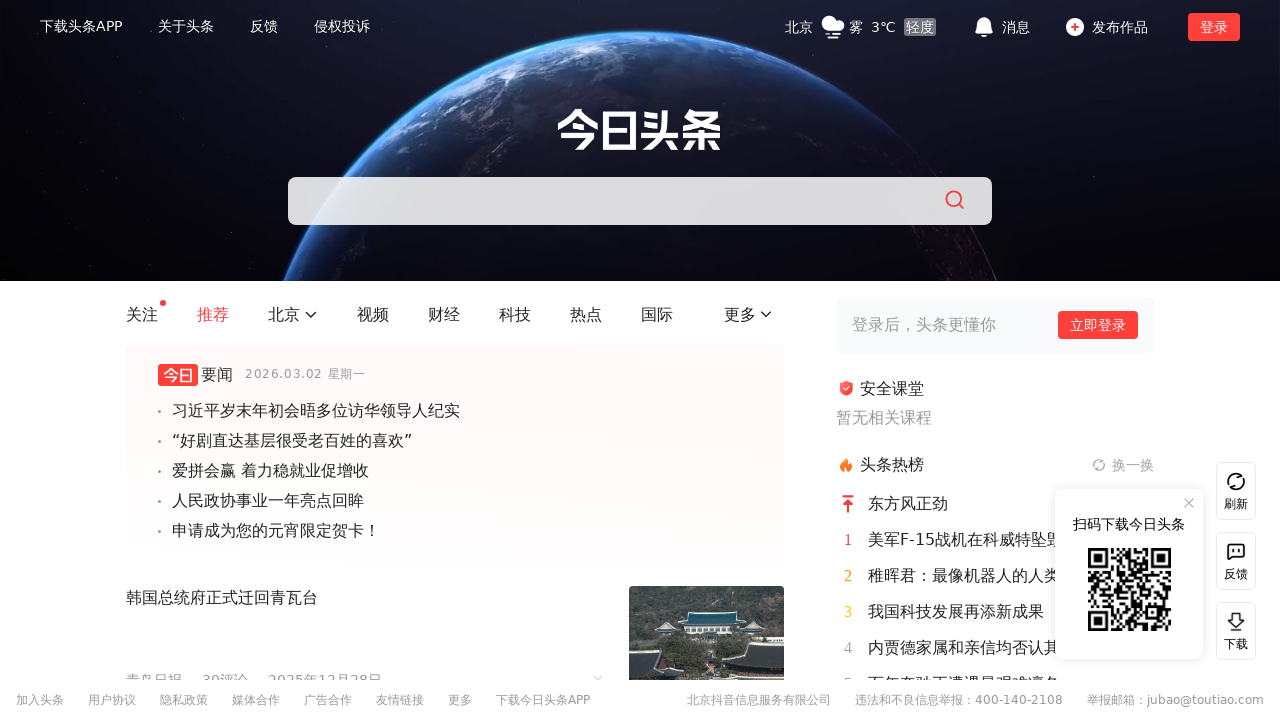

Navigated to Toutiao news website
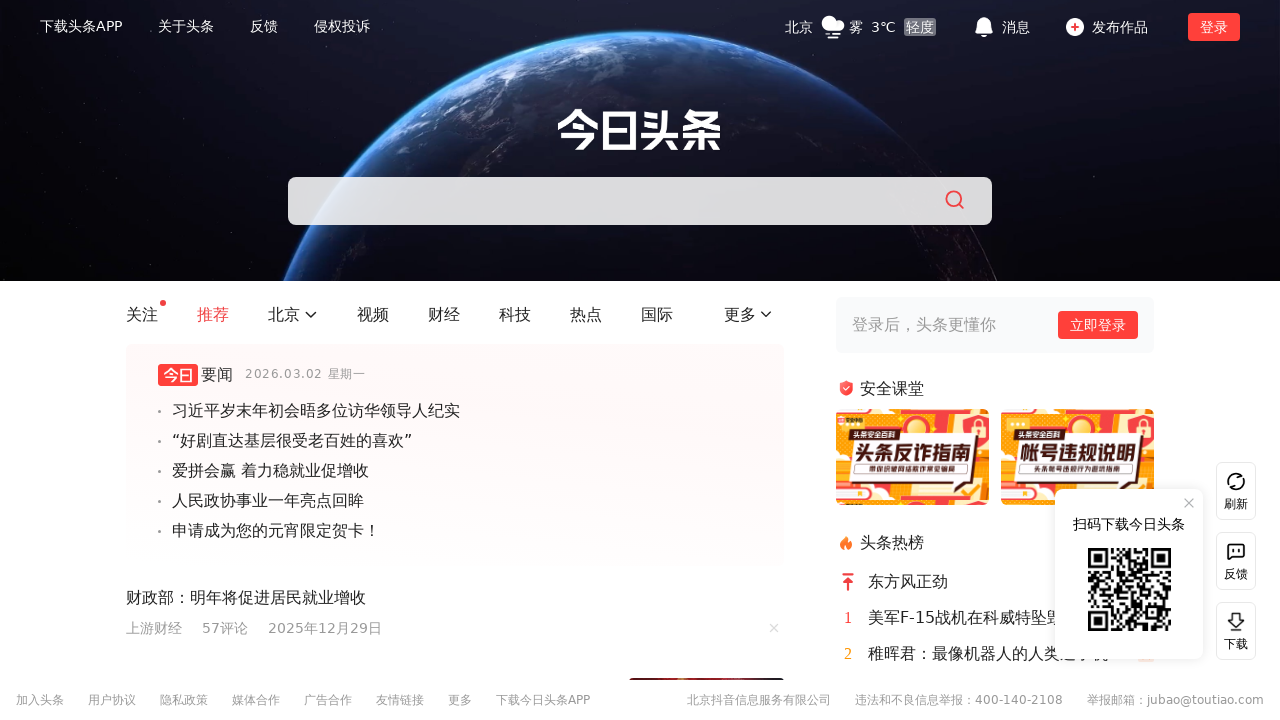

Page DOM content fully loaded
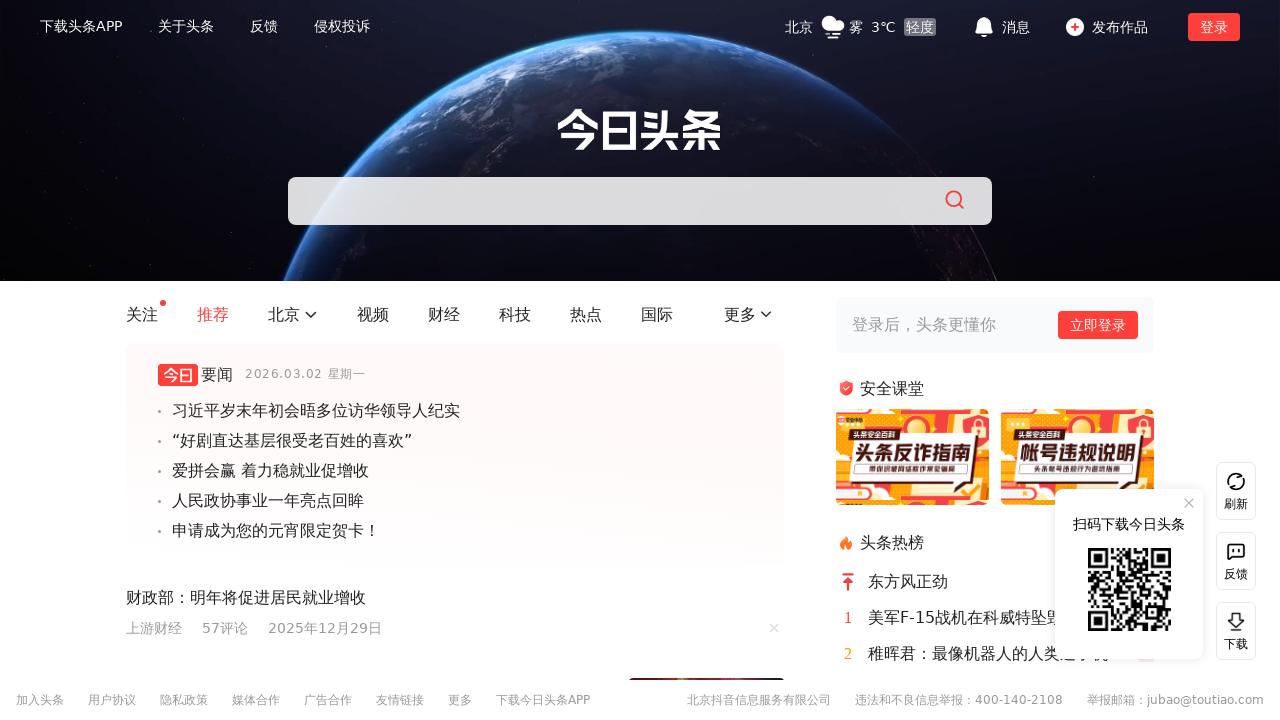

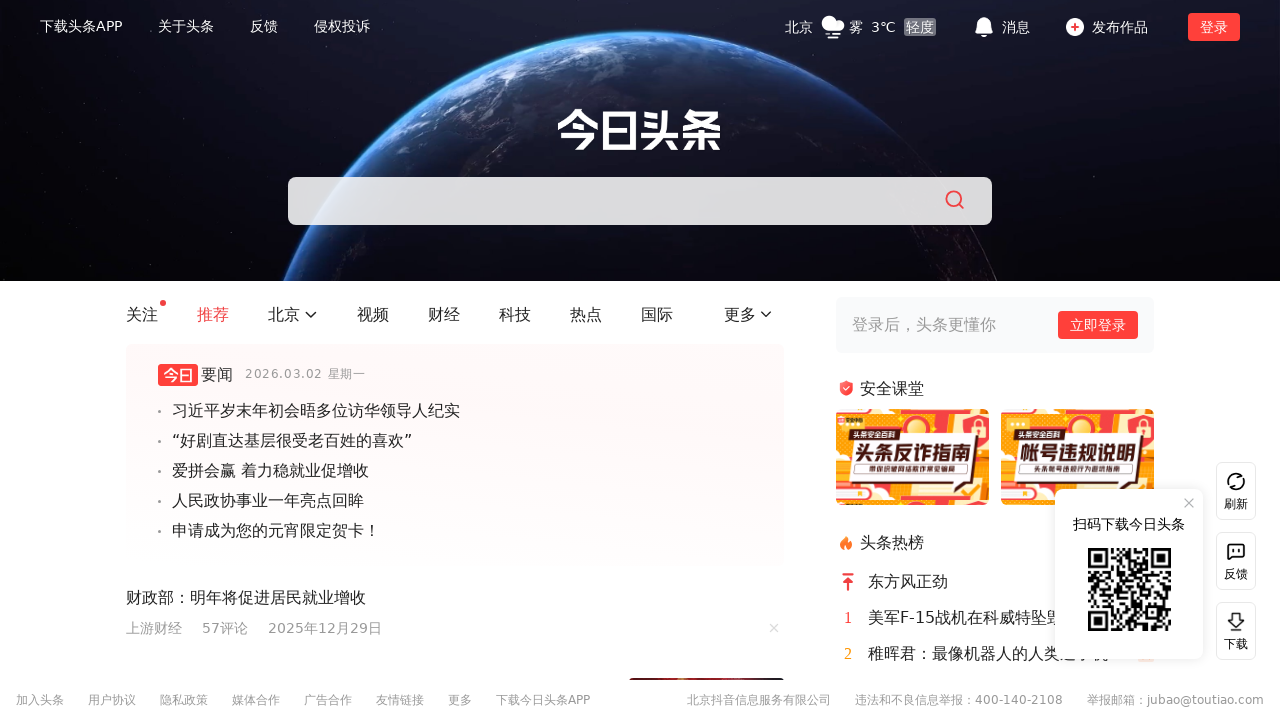